Verifies the page title after clicking Form Authentication link

Starting URL: https://the-internet.herokuapp.com/

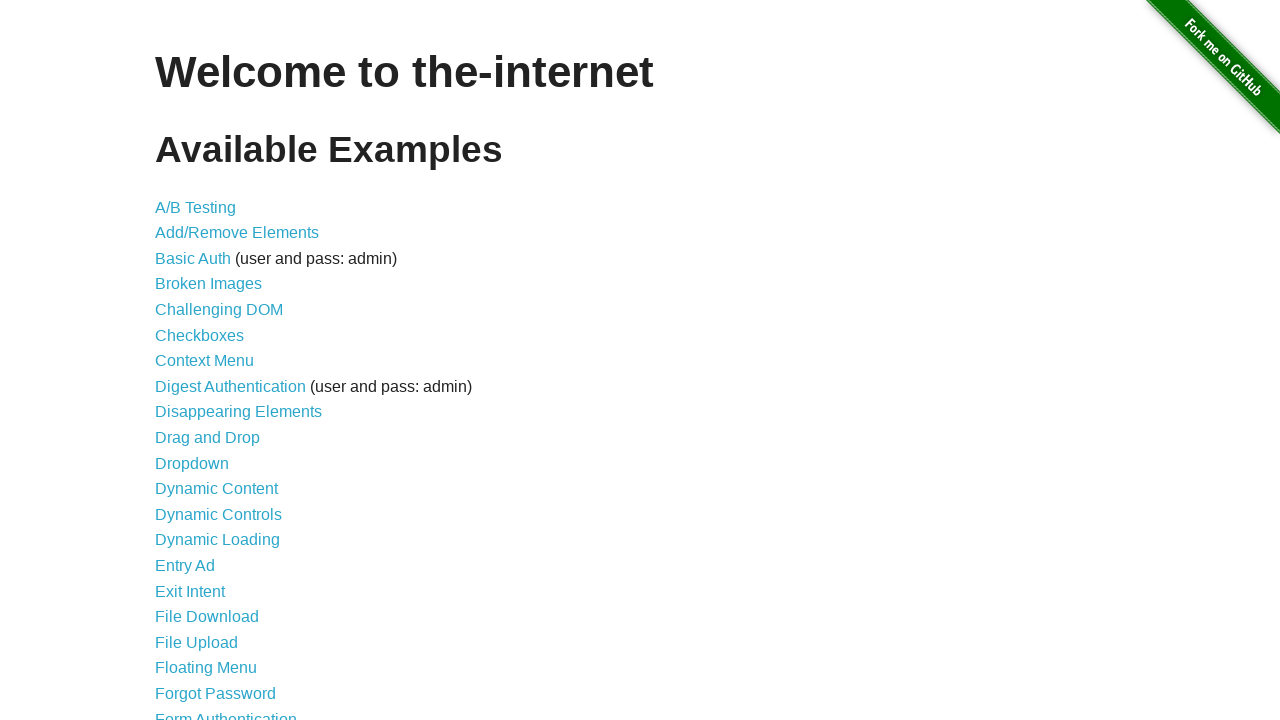

Clicked Form Authentication link at (226, 712) on text=Form Authentication
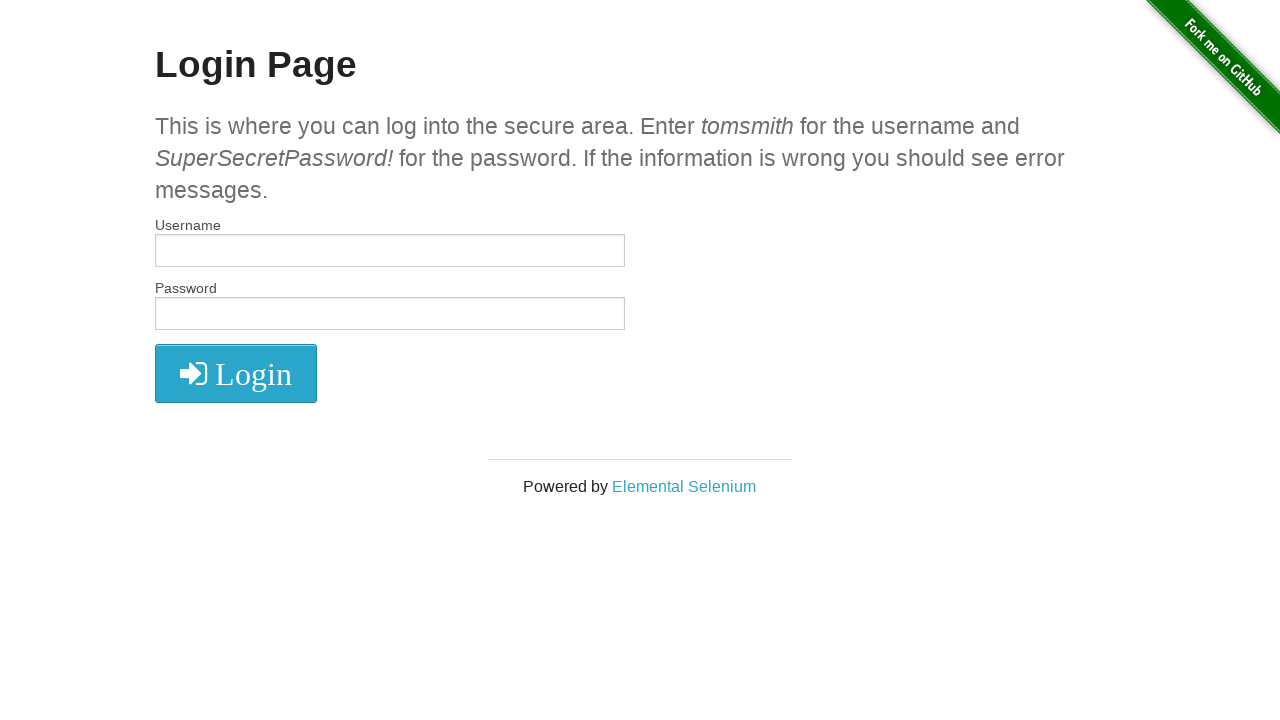

Verified page title is 'The Internet'
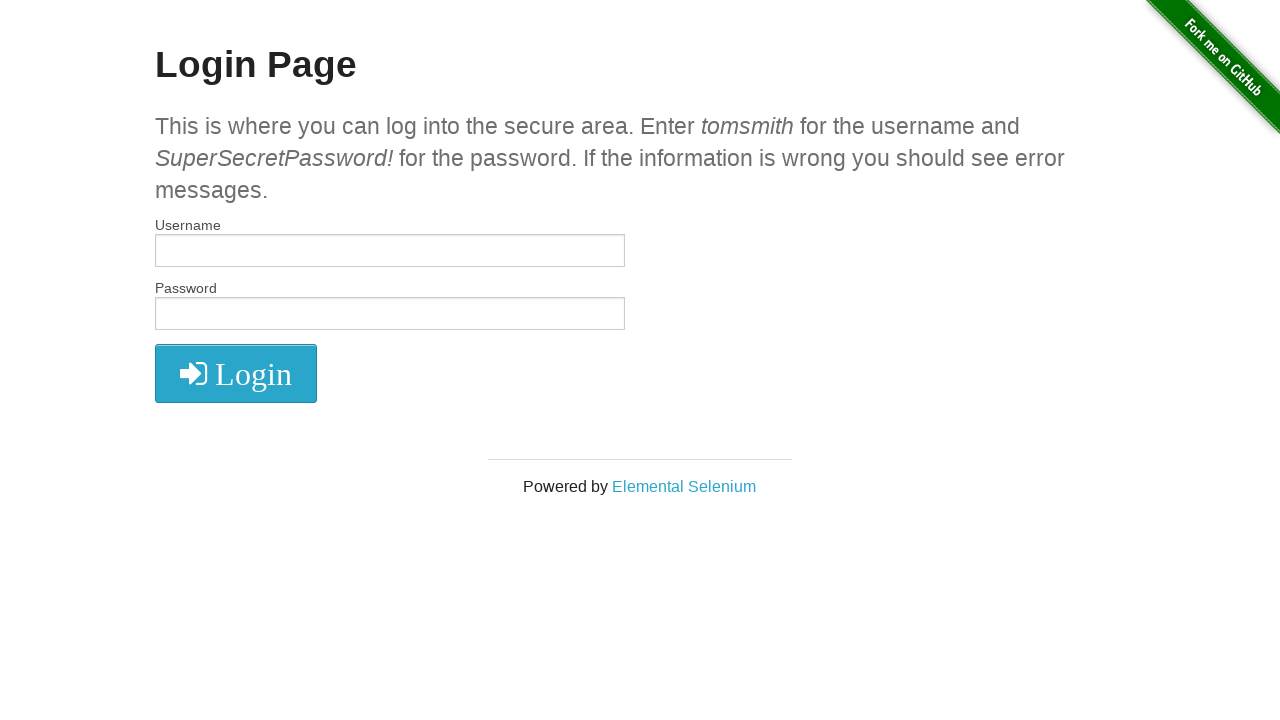

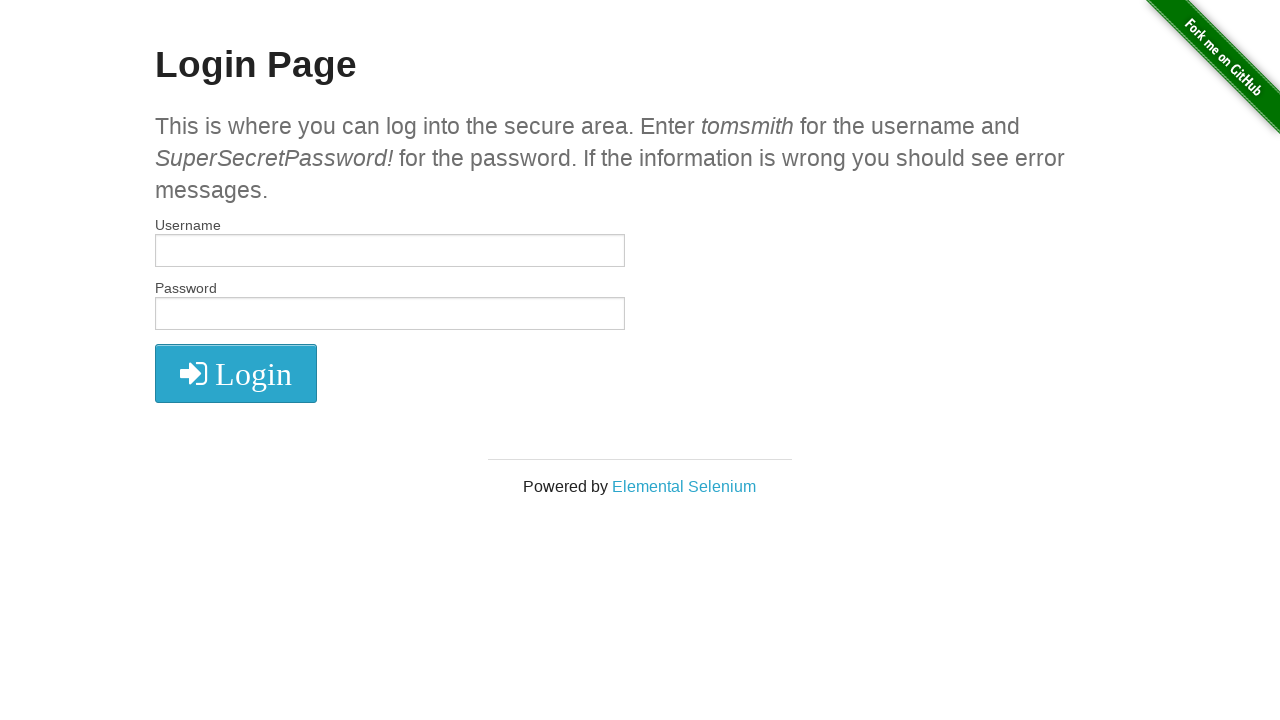